Navigates to the Leaf Ground website and clicks through menu items to reach the Text Box section

Starting URL: https://www.leafground.com/

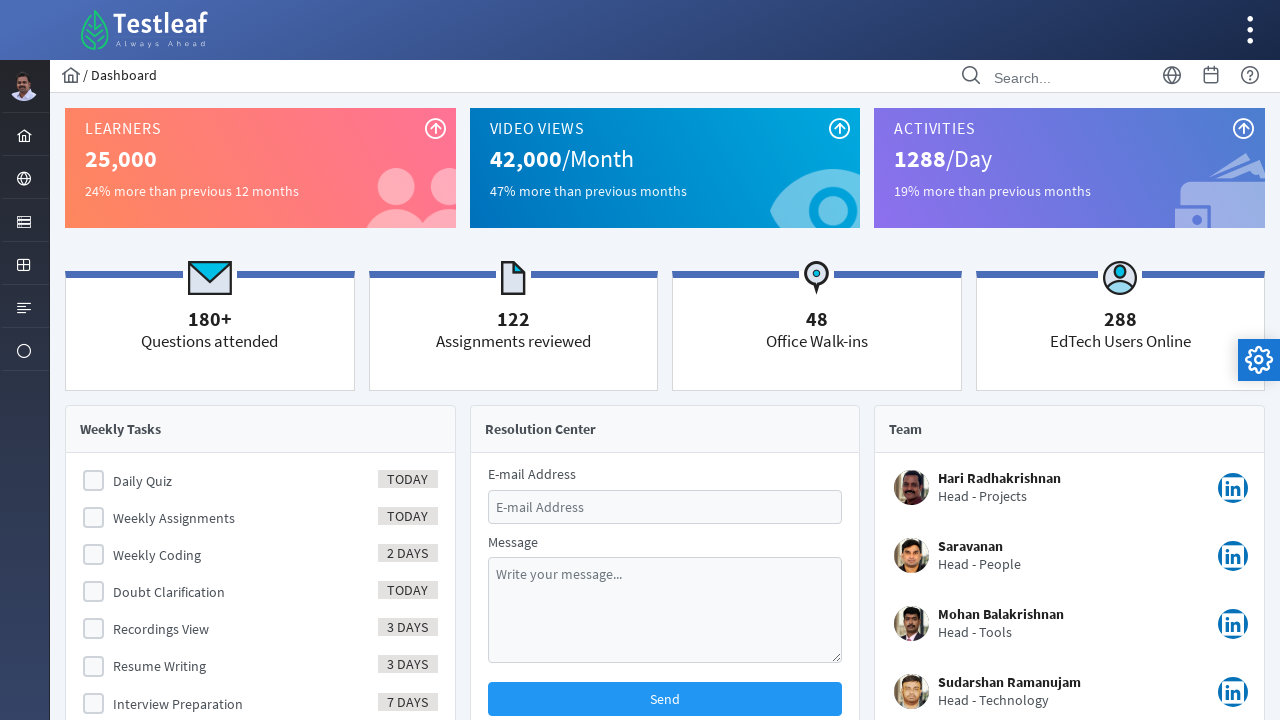

Navigated to Leaf Ground website
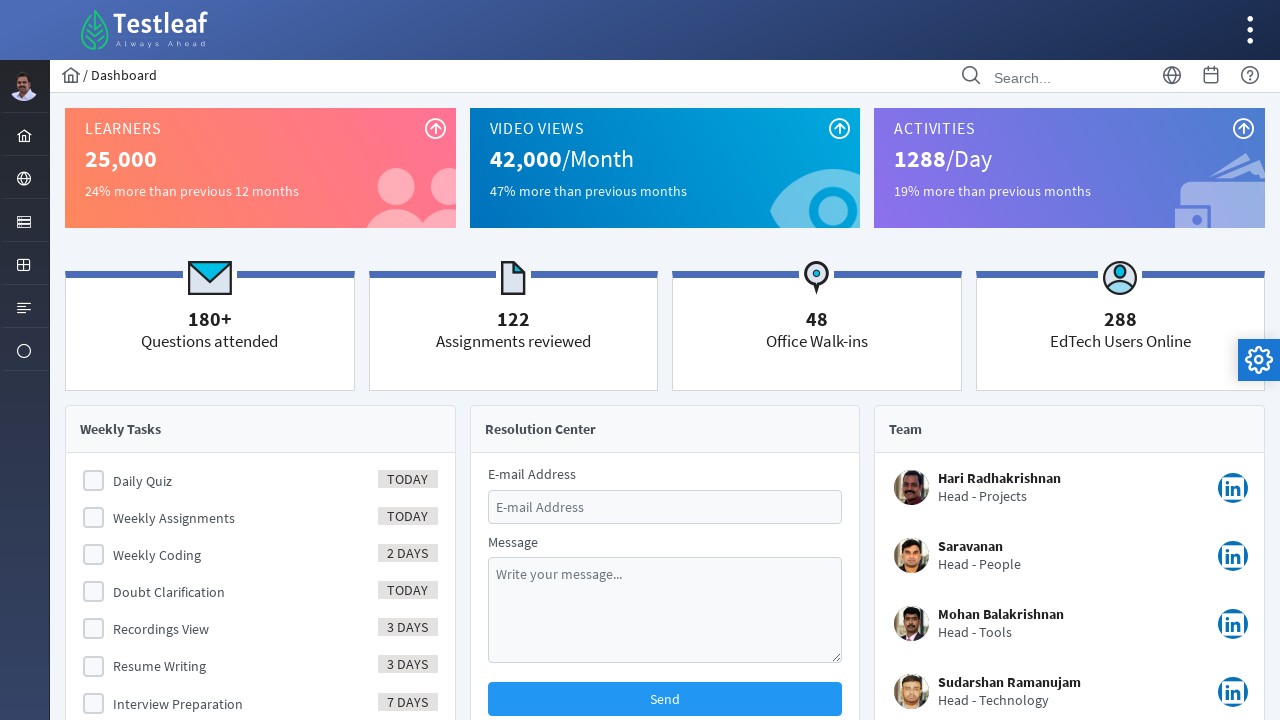

Clicked on the server/layout menu icon at (24, 222) on xpath=//i[@class='pi pi-server layout-menuitem-icon']
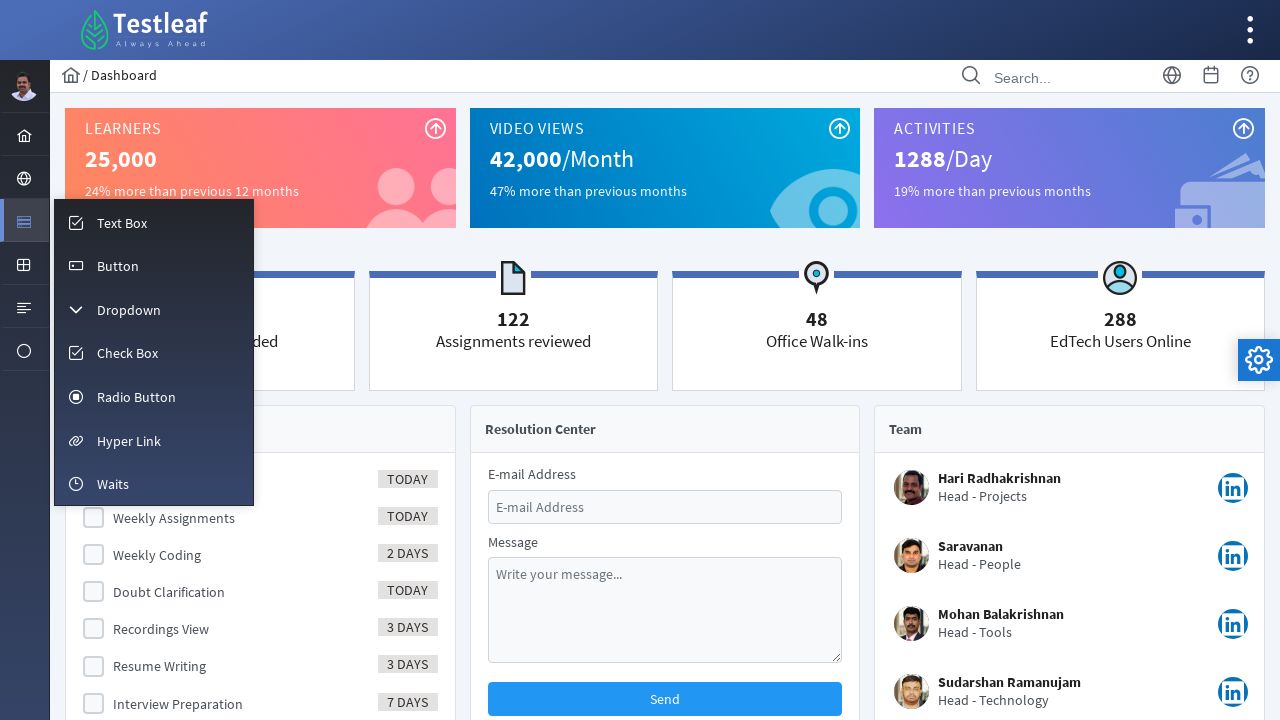

Clicked on Text Box menu item at (122, 223) on xpath=//span[text()='Text Box']
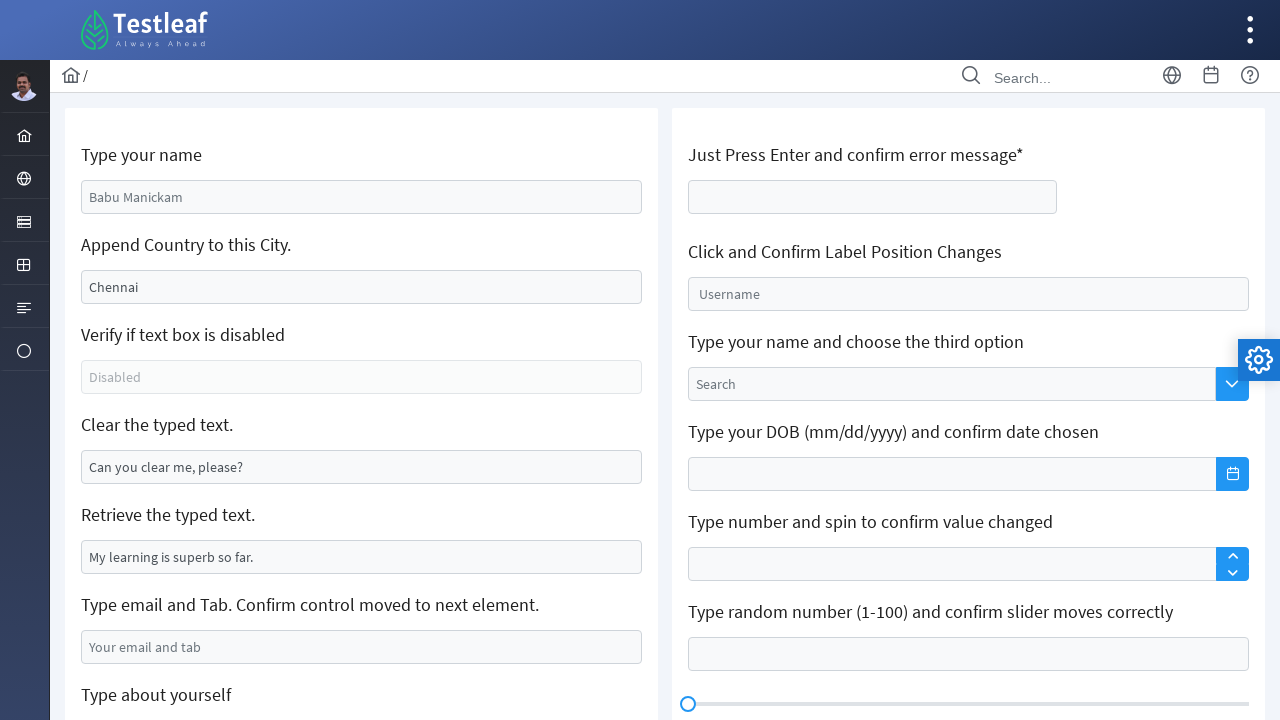

Waited for page to load (2000ms)
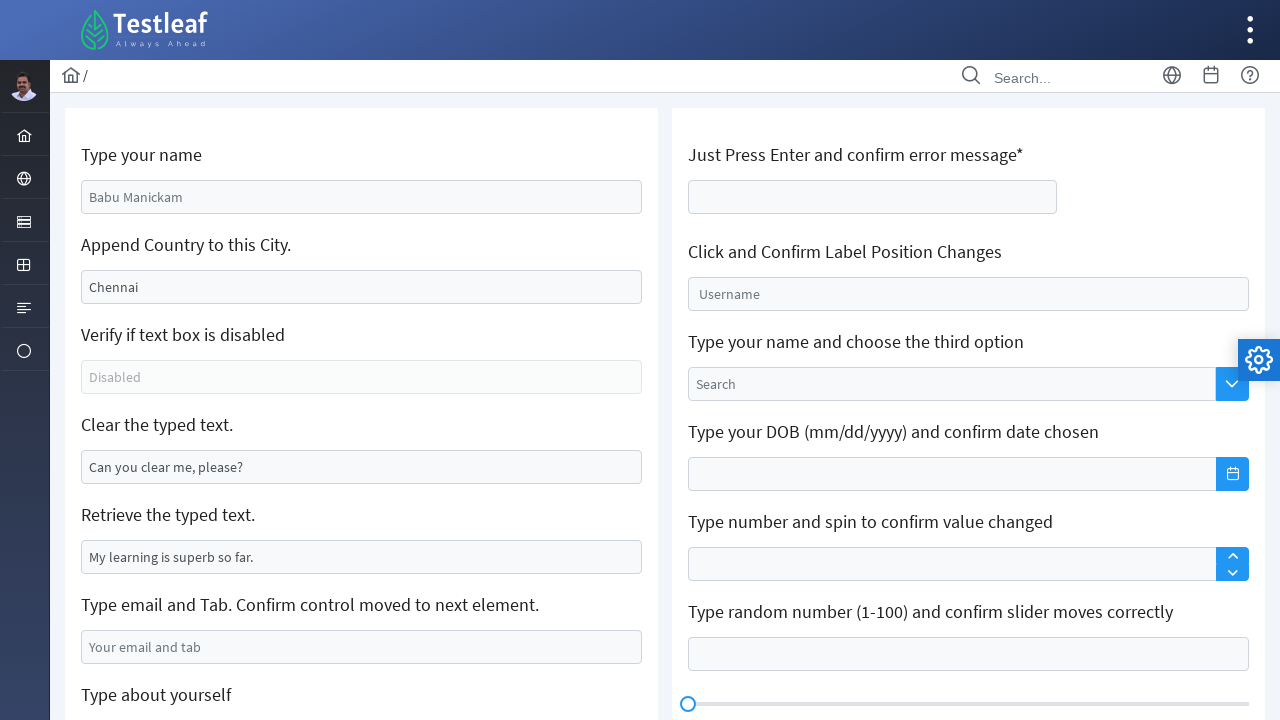

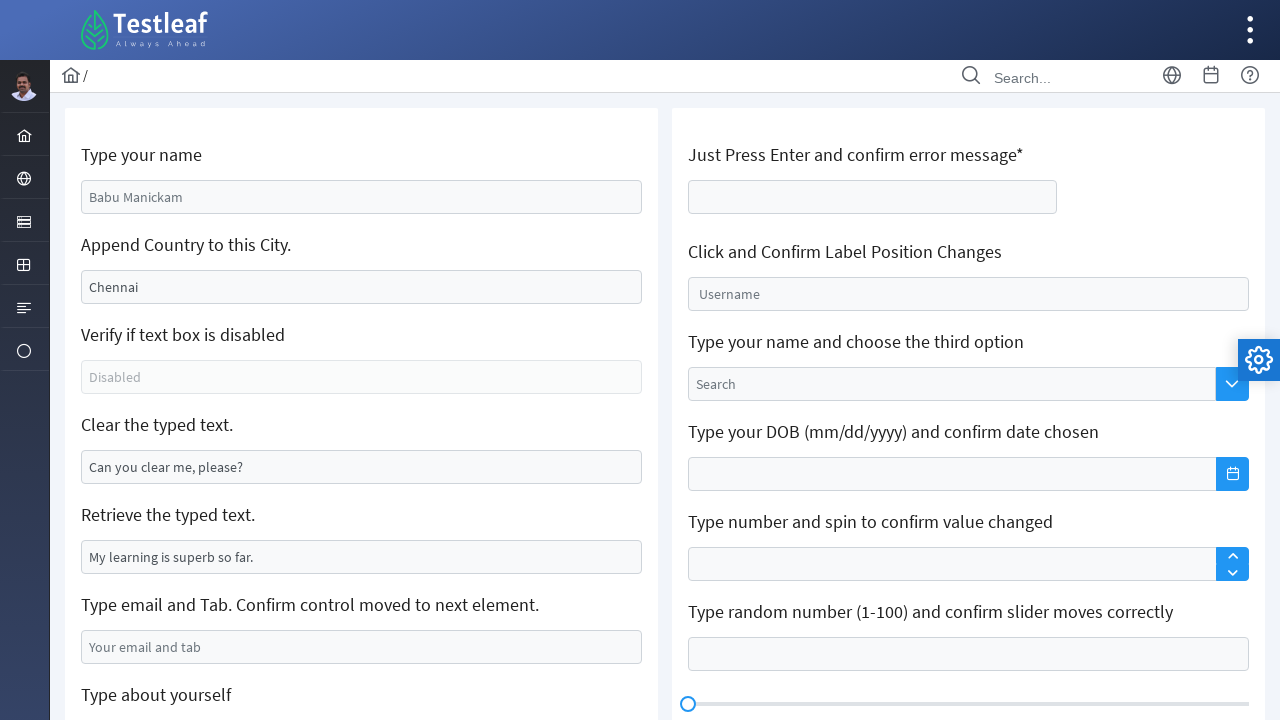